Navigates to TechLearn website and clicks on the Contact Us link

Starting URL: https://www.techlearn.in/

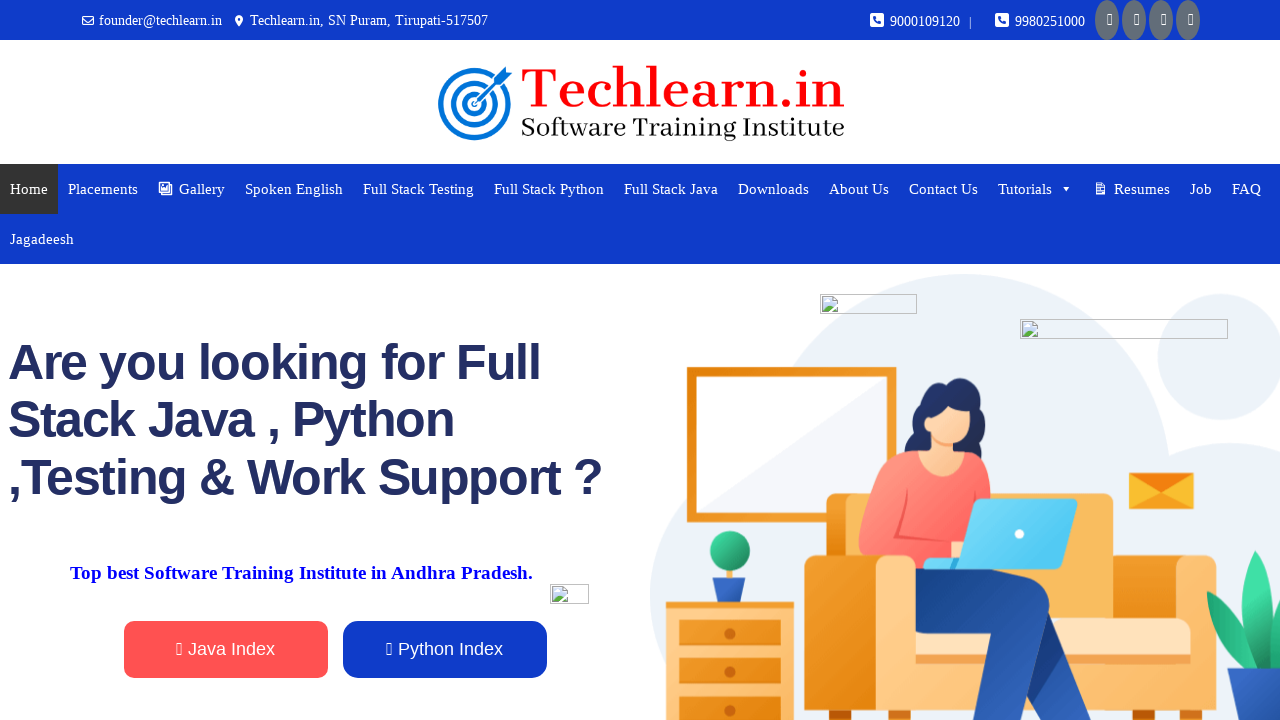

Clicked on the Contact Us link using XPath at (944, 189) on xpath=//a[contains(text(),'Contact Us')]
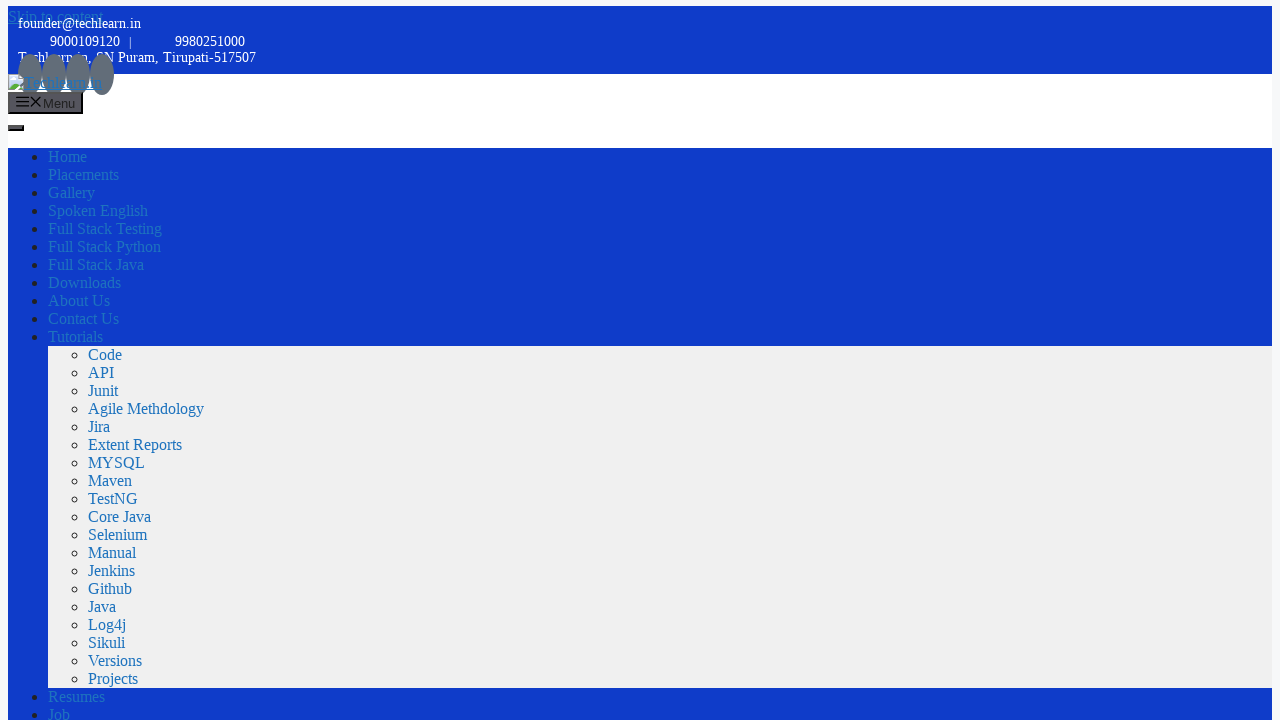

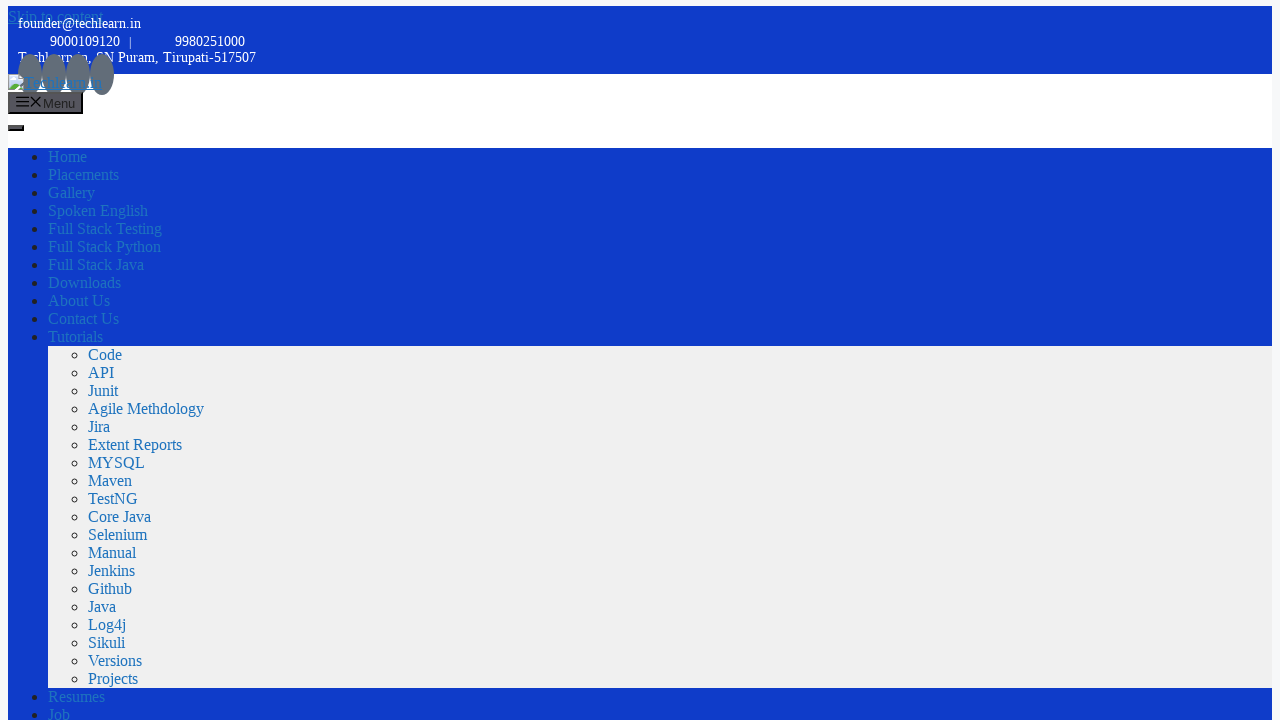